Iterates through all rows and accesses each cell value in the HTML table

Starting URL: https://www.w3schools.com/html/html_tables.asp

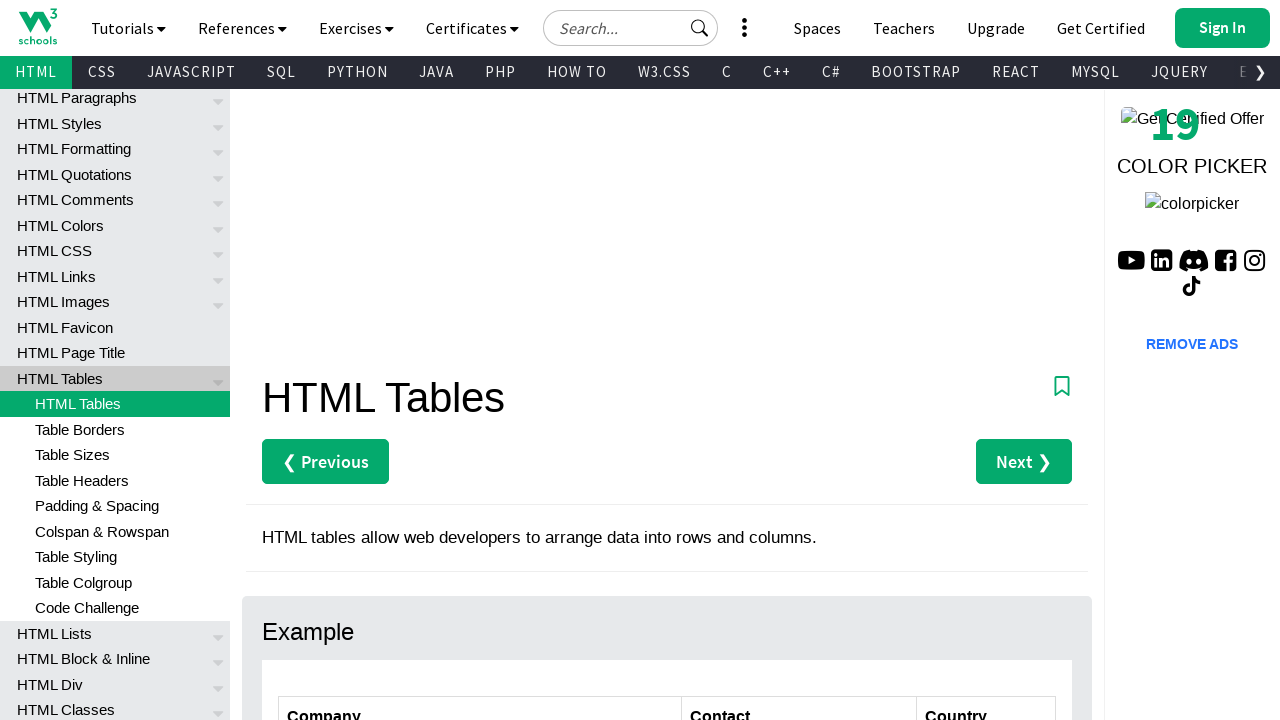

Navigated to W3Schools HTML tables page
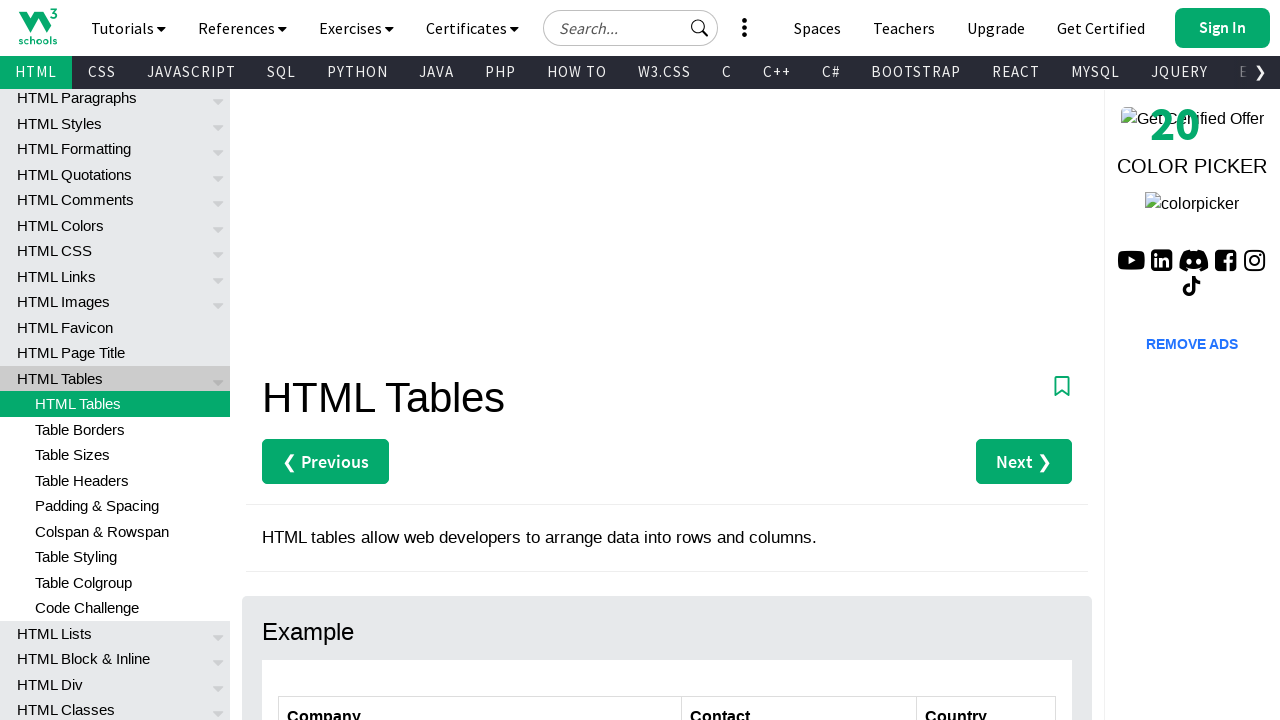

Located the customers table element
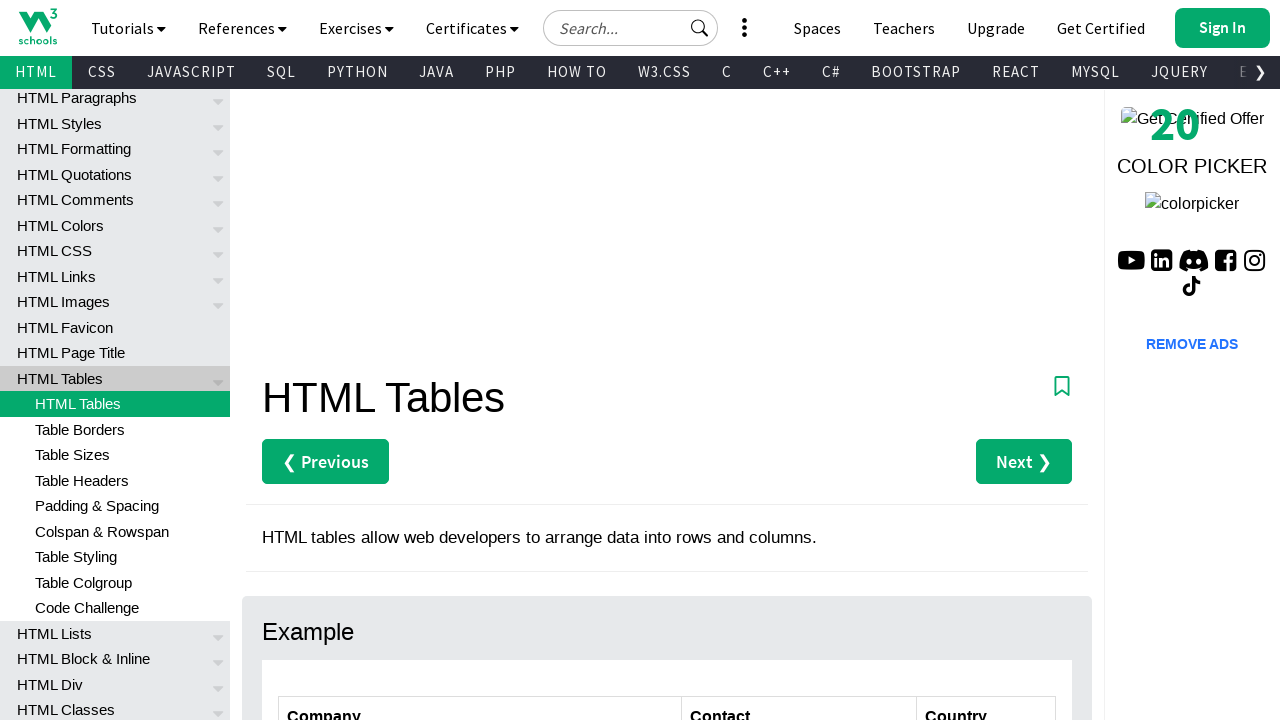

Retrieved all rows from the table
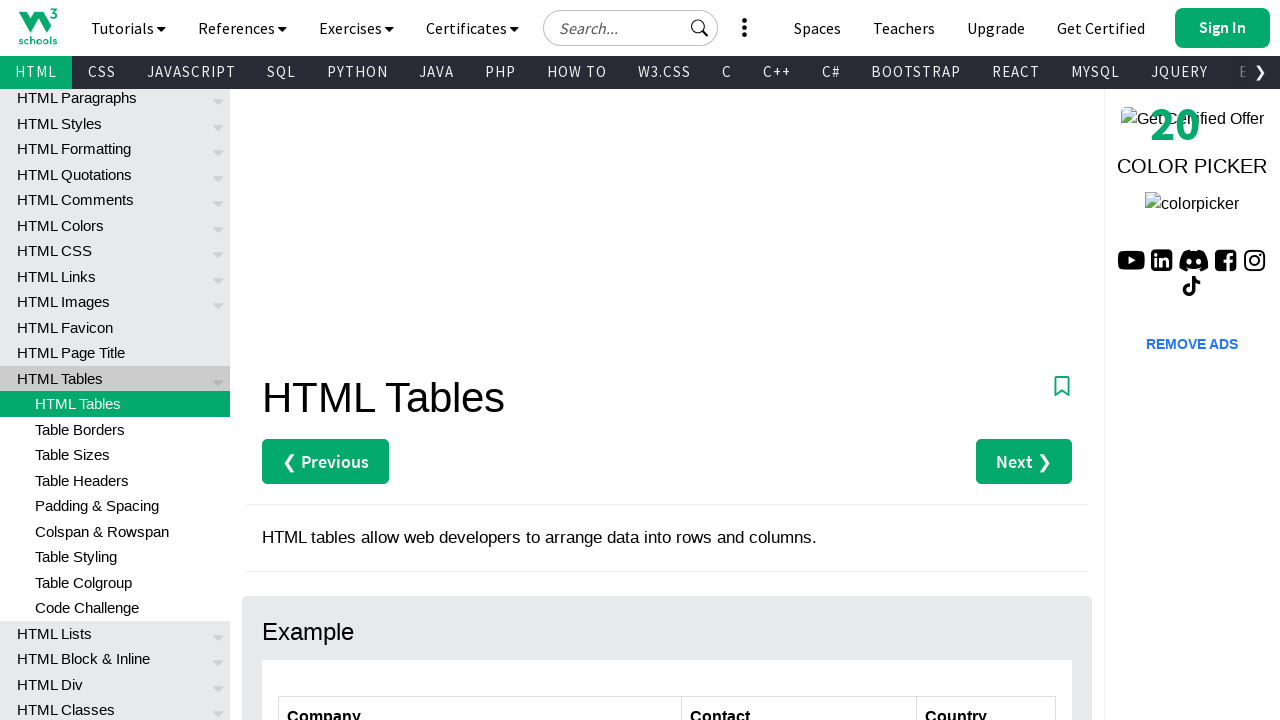

Retrieved all cells from current row
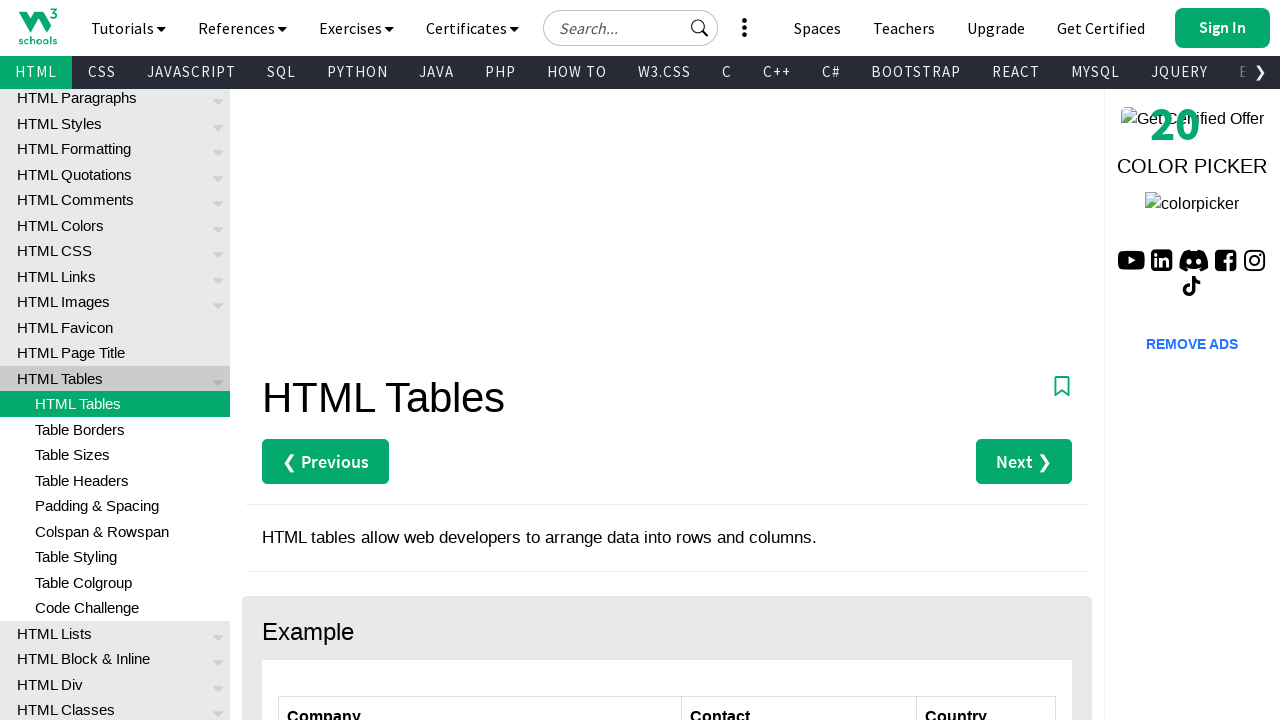

Retrieved all cells from current row
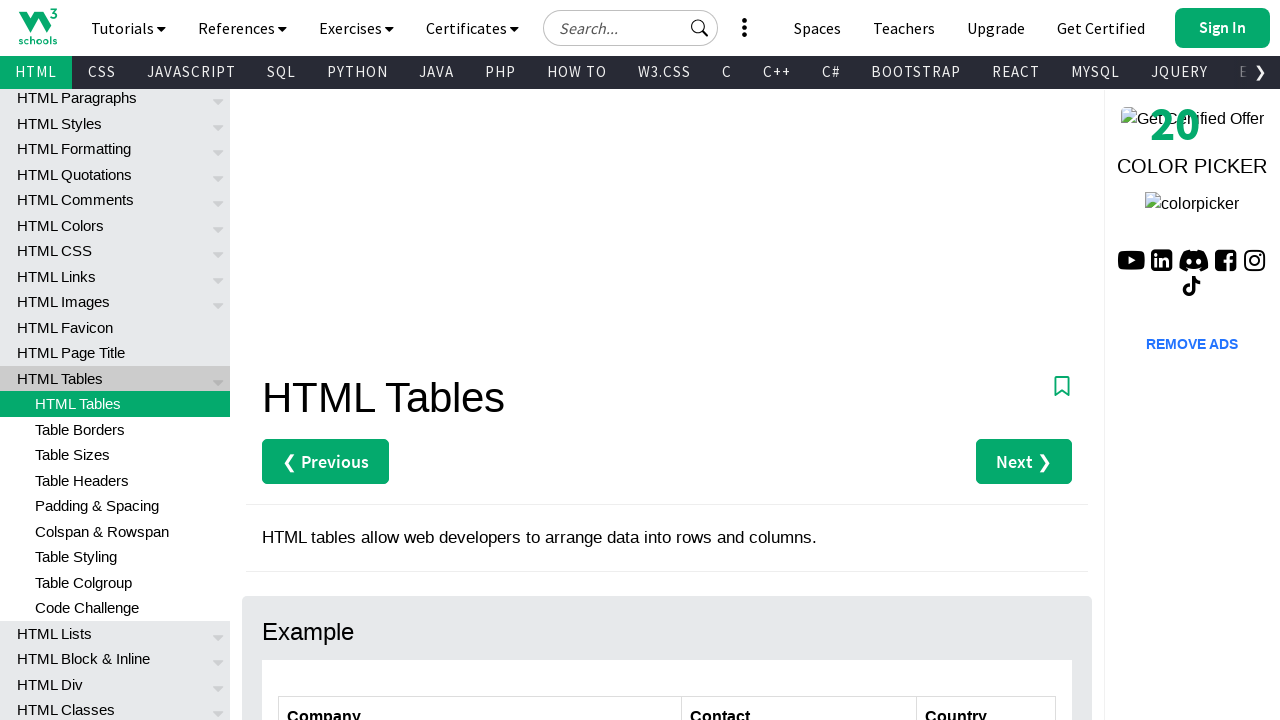

Extracted company name: Alfreds Futterkiste
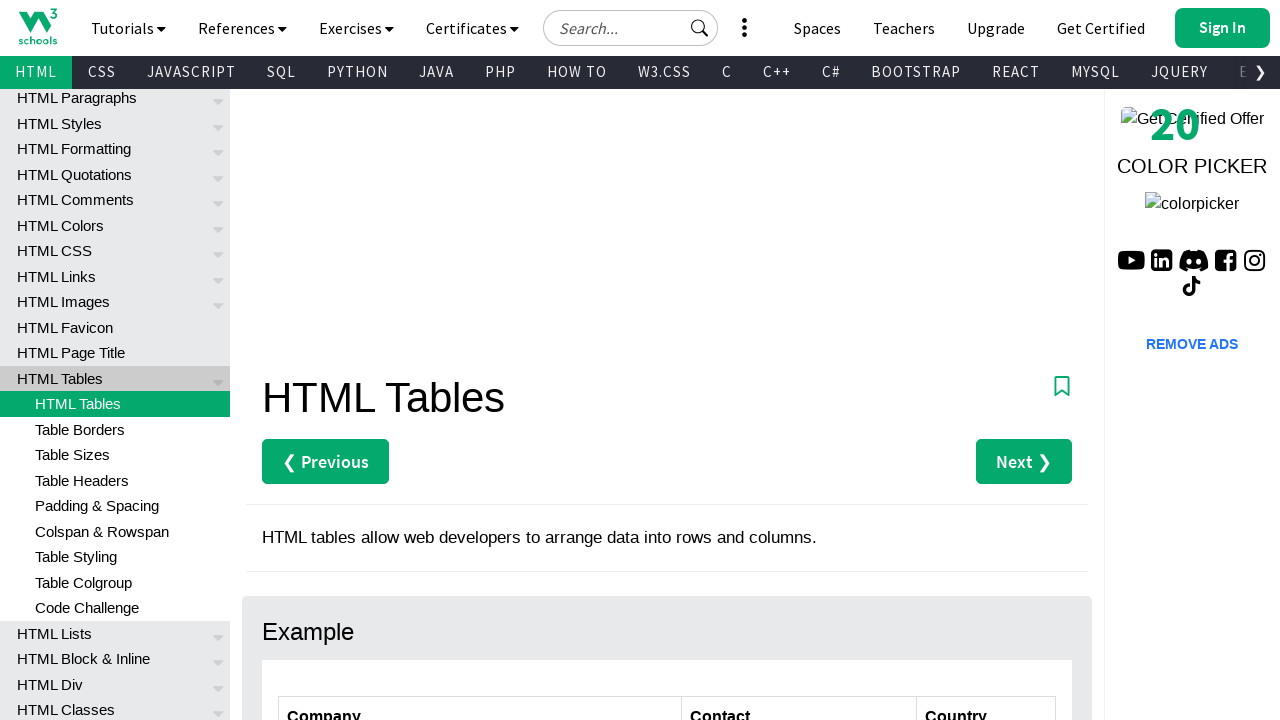

Extracted contact name: Maria Anders
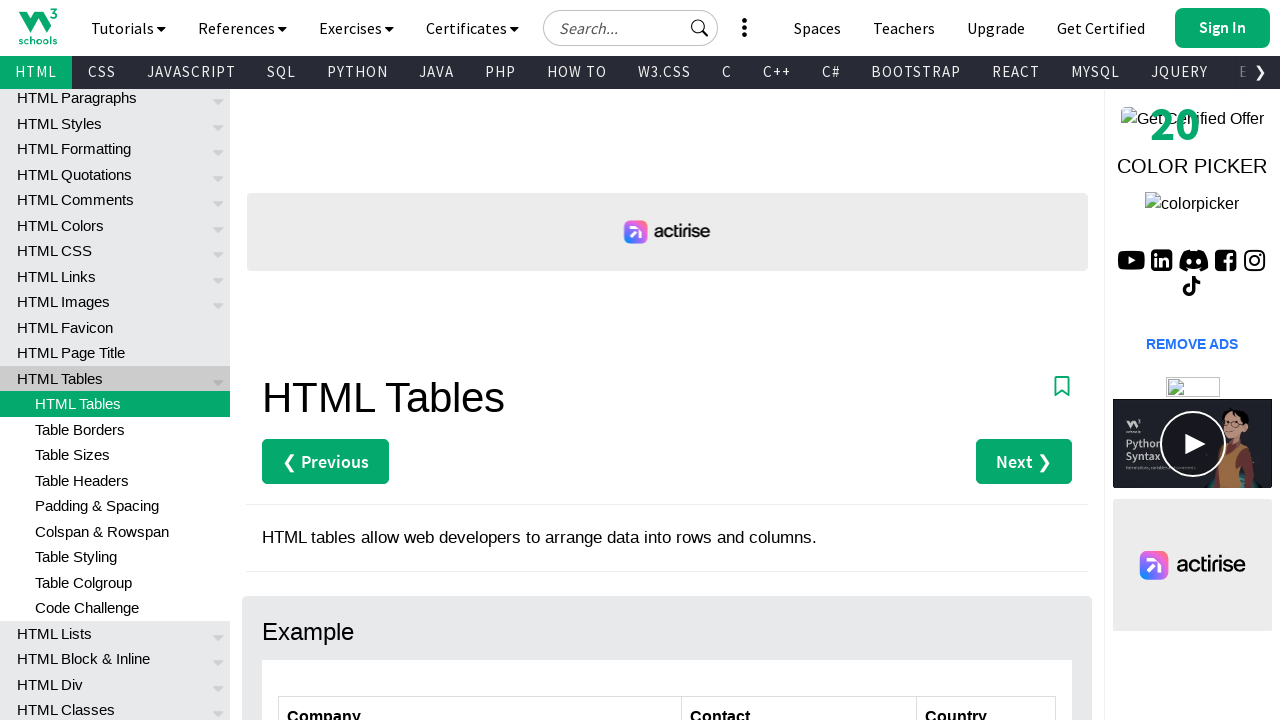

Extracted country: Germany
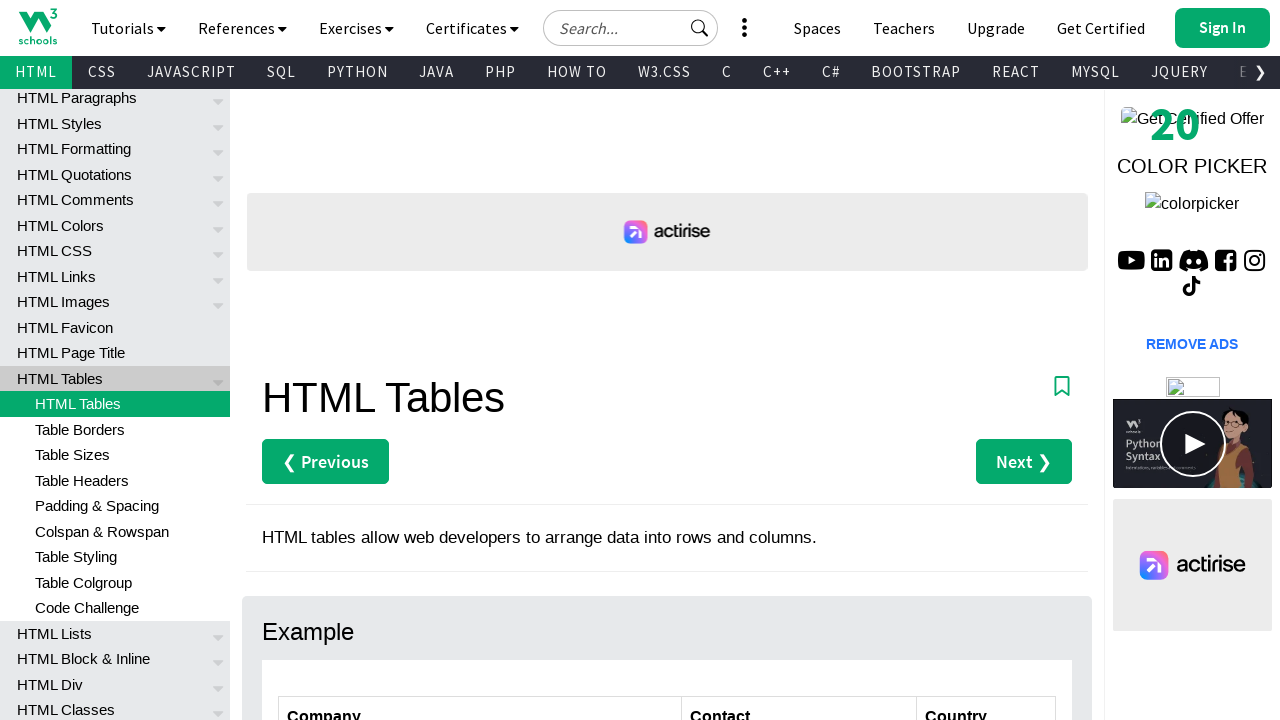

Retrieved all cells from current row
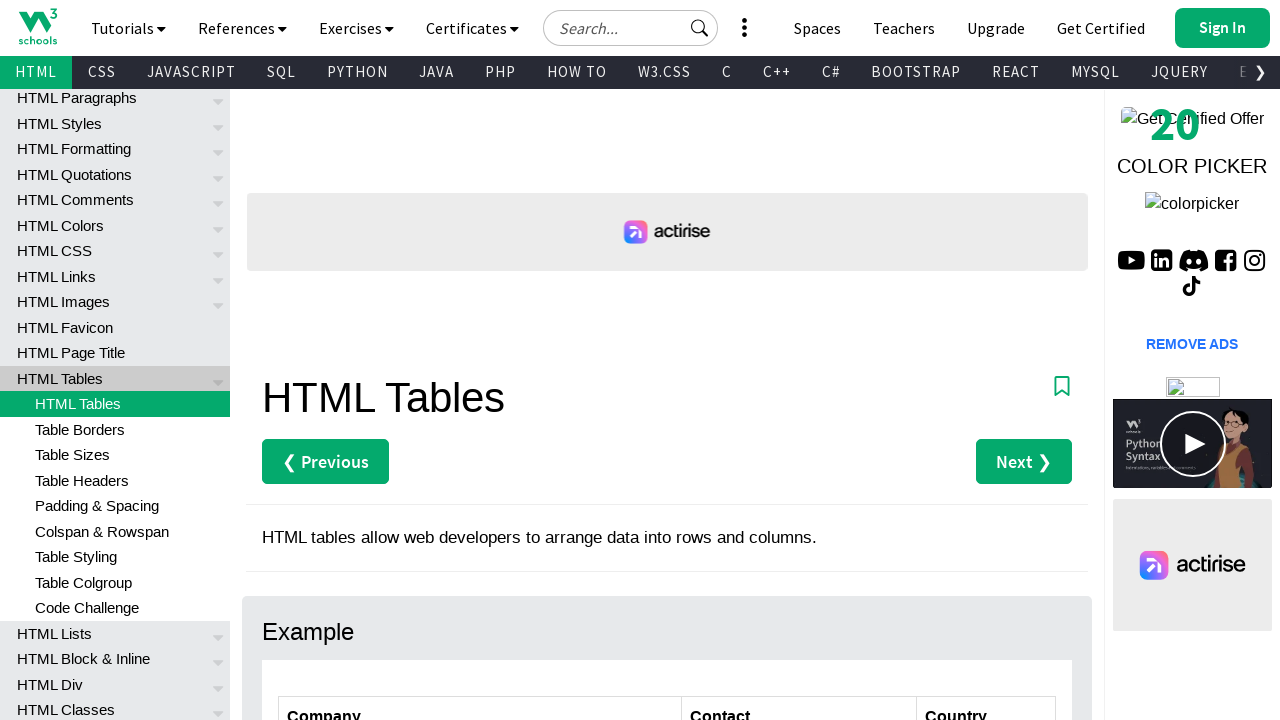

Extracted company name: Centro comercial Moctezuma
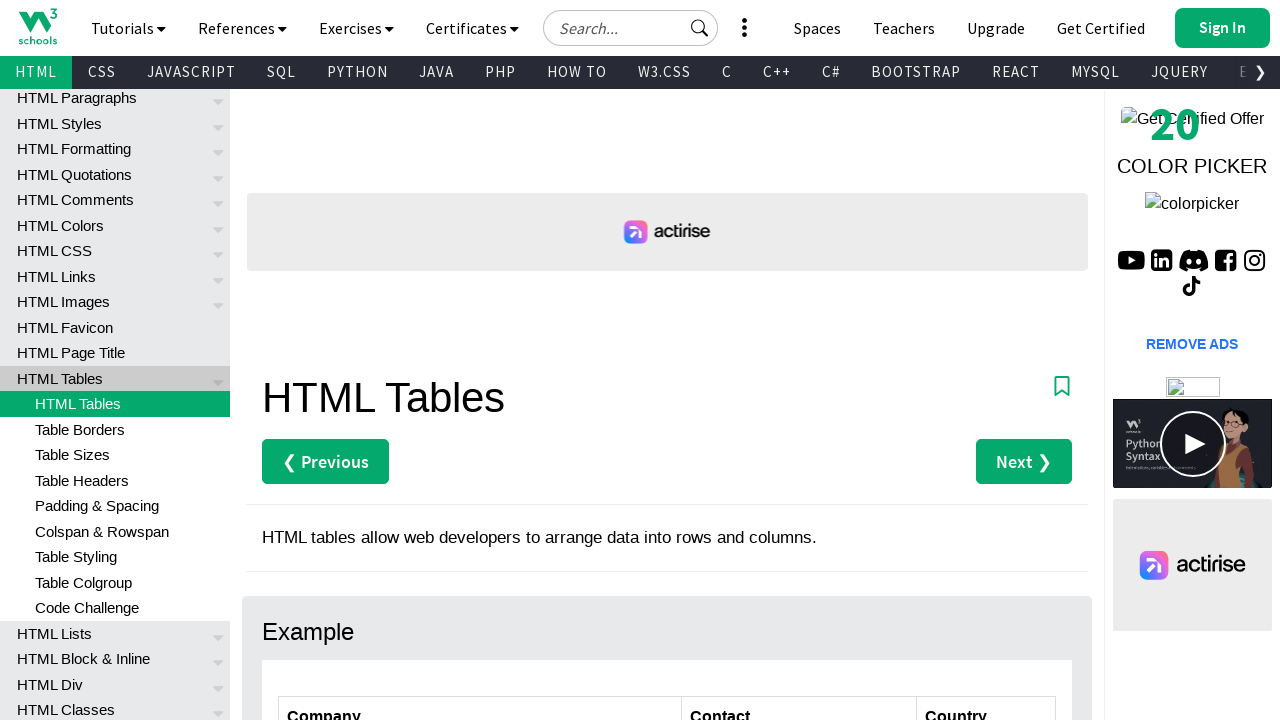

Extracted contact name: Francisco Chang
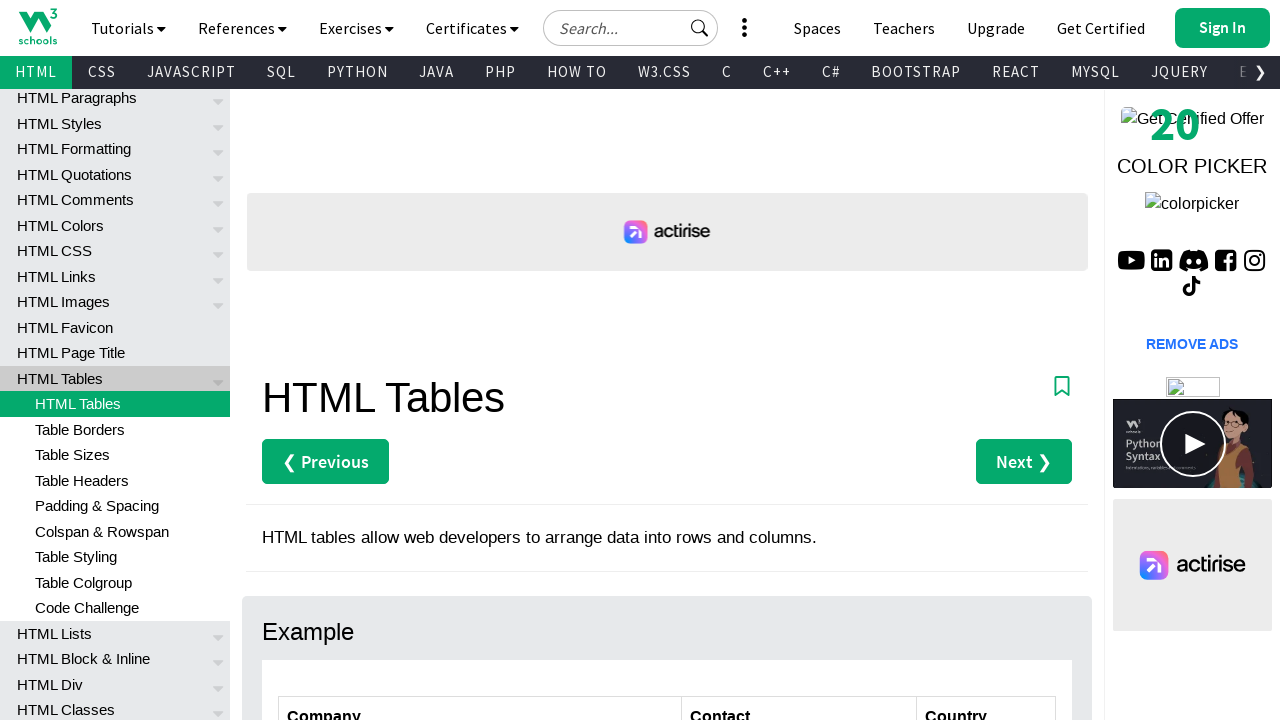

Extracted country: Mexico
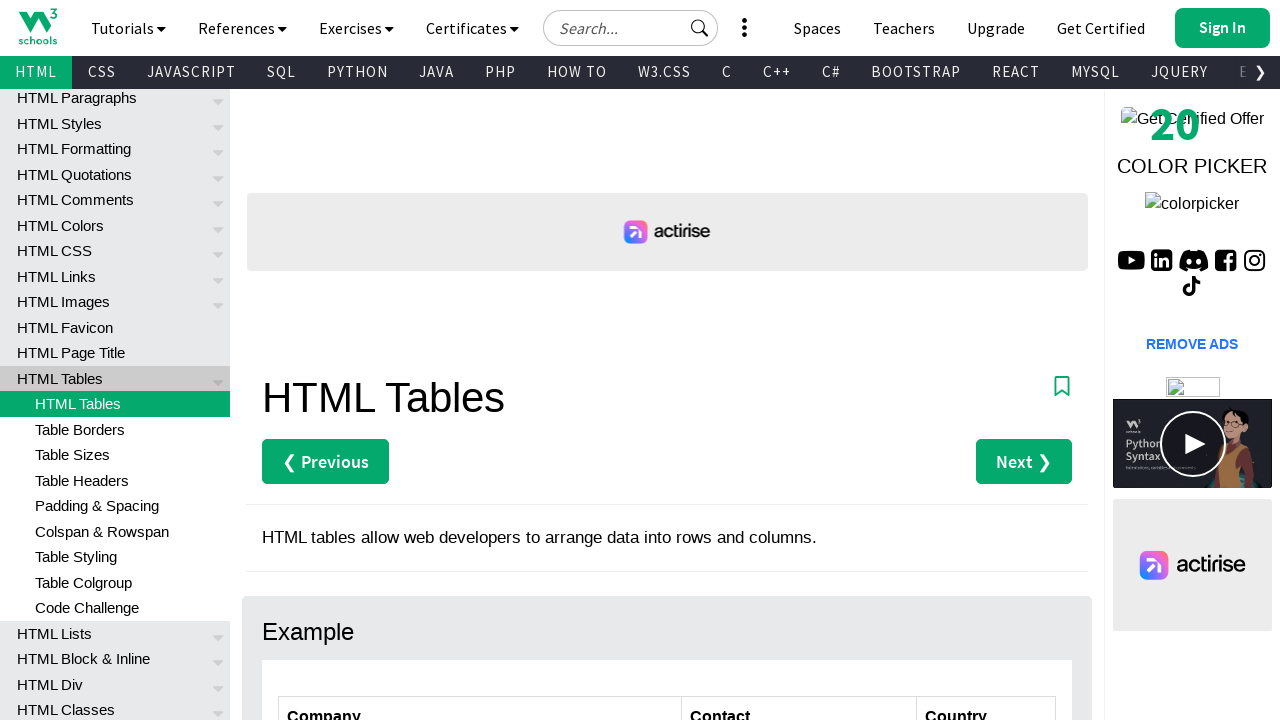

Retrieved all cells from current row
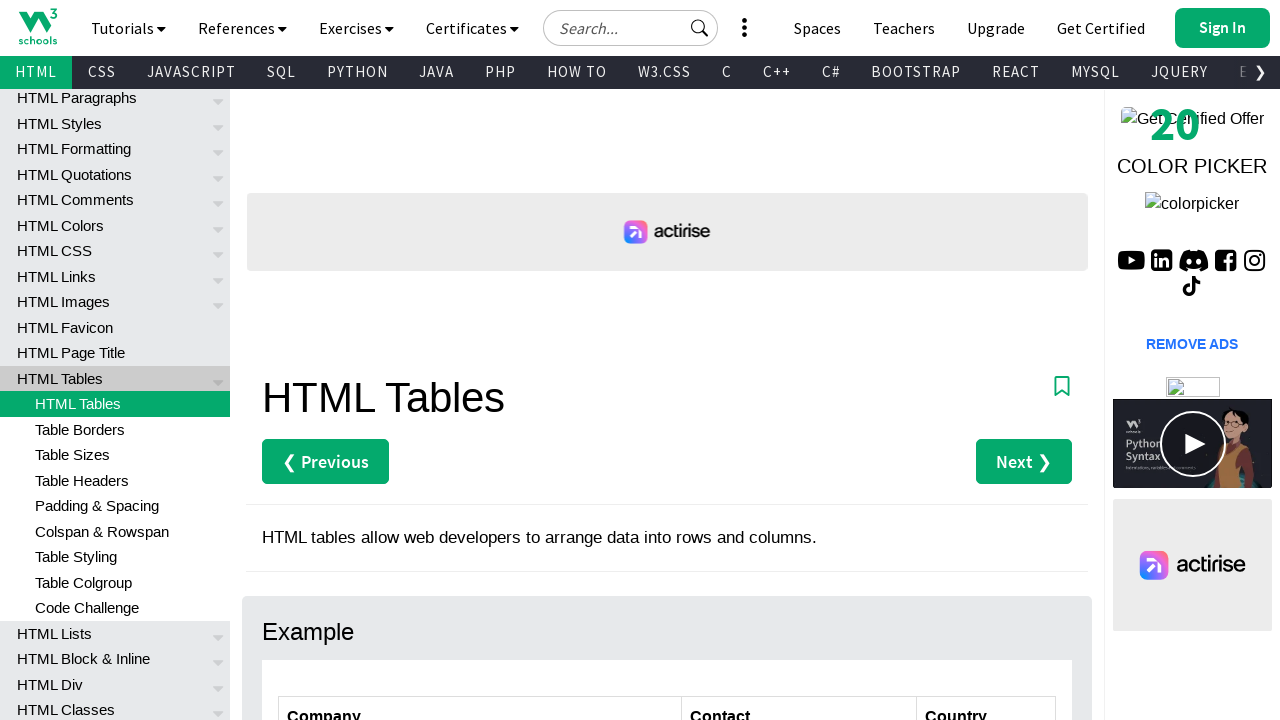

Extracted company name: Ernst Handel
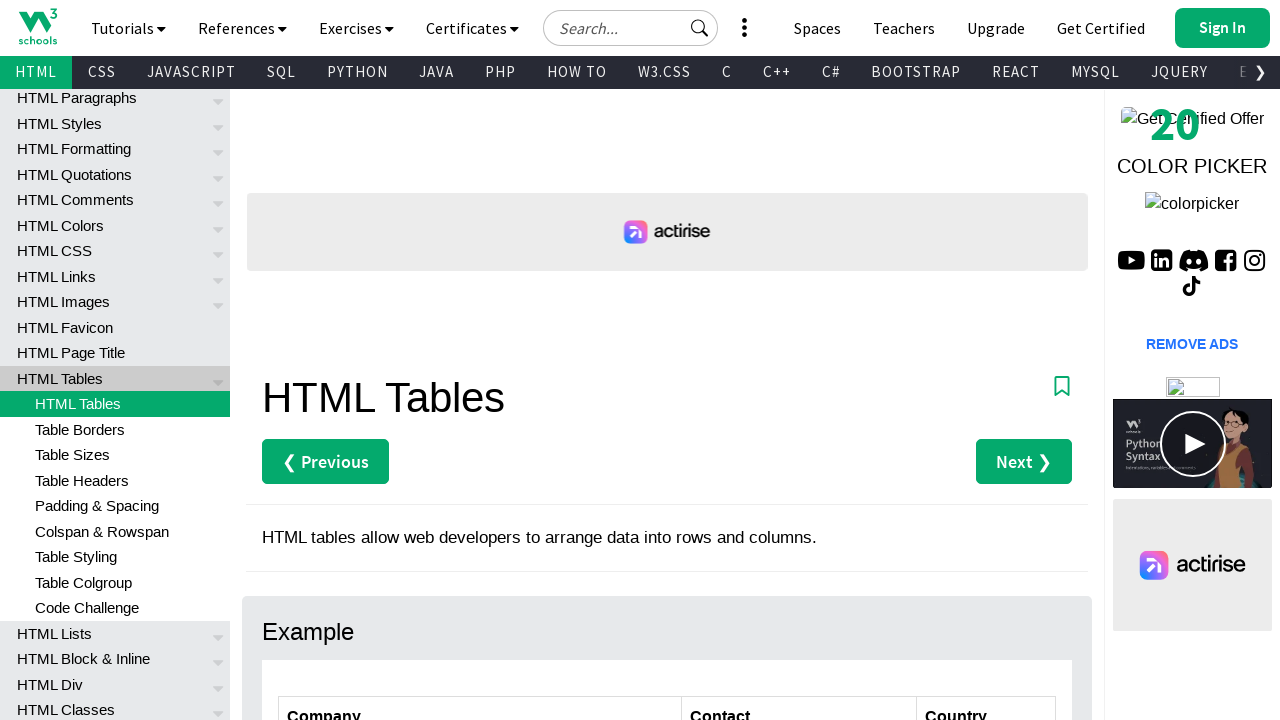

Extracted contact name: Roland Mendel
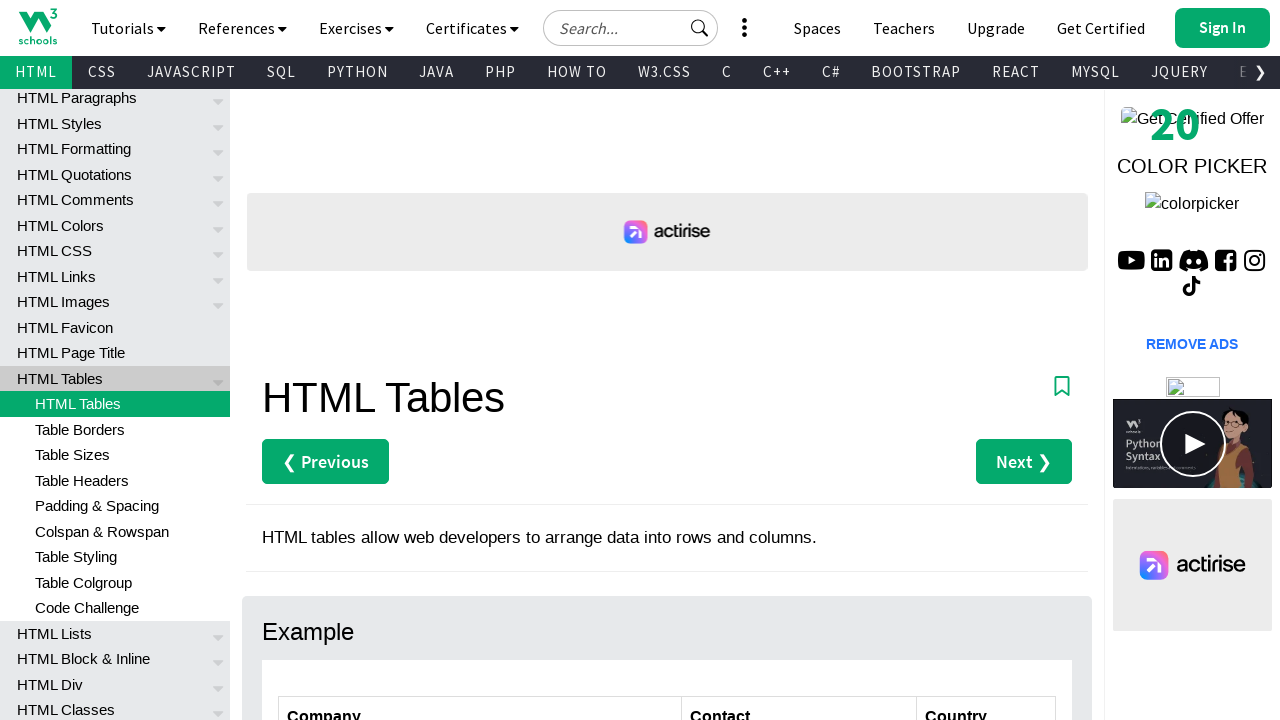

Extracted country: Austria
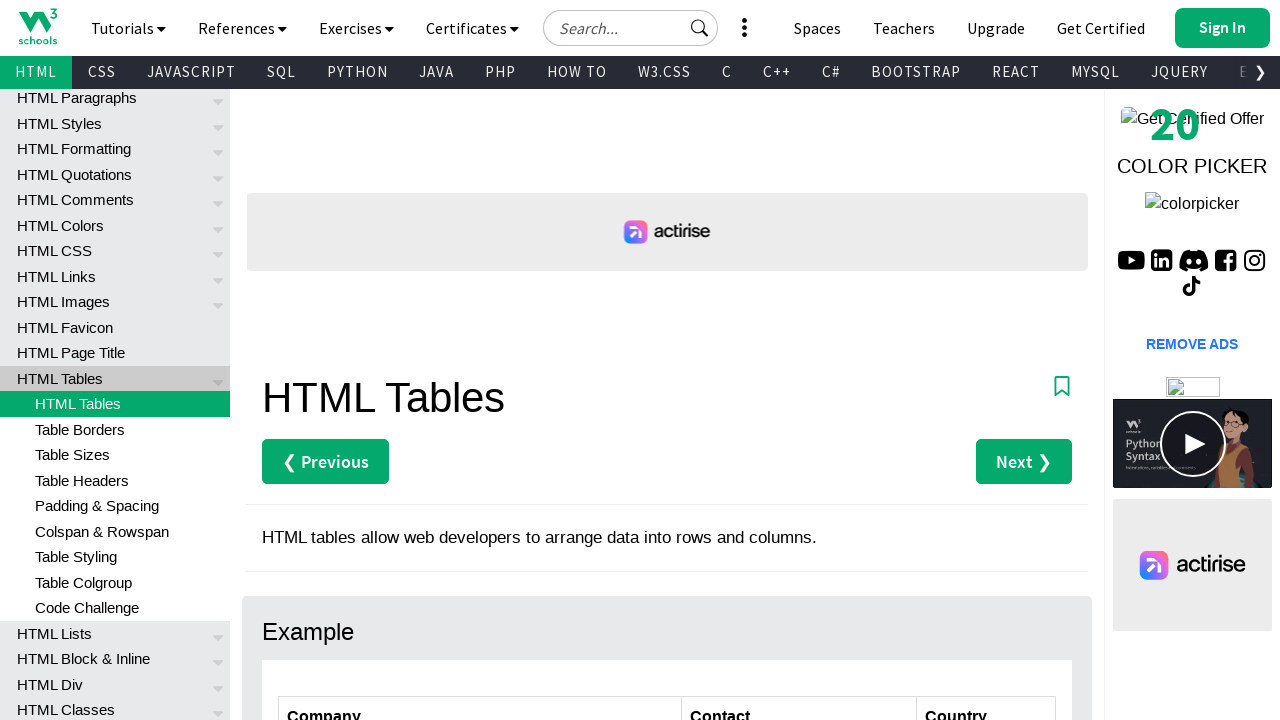

Retrieved all cells from current row
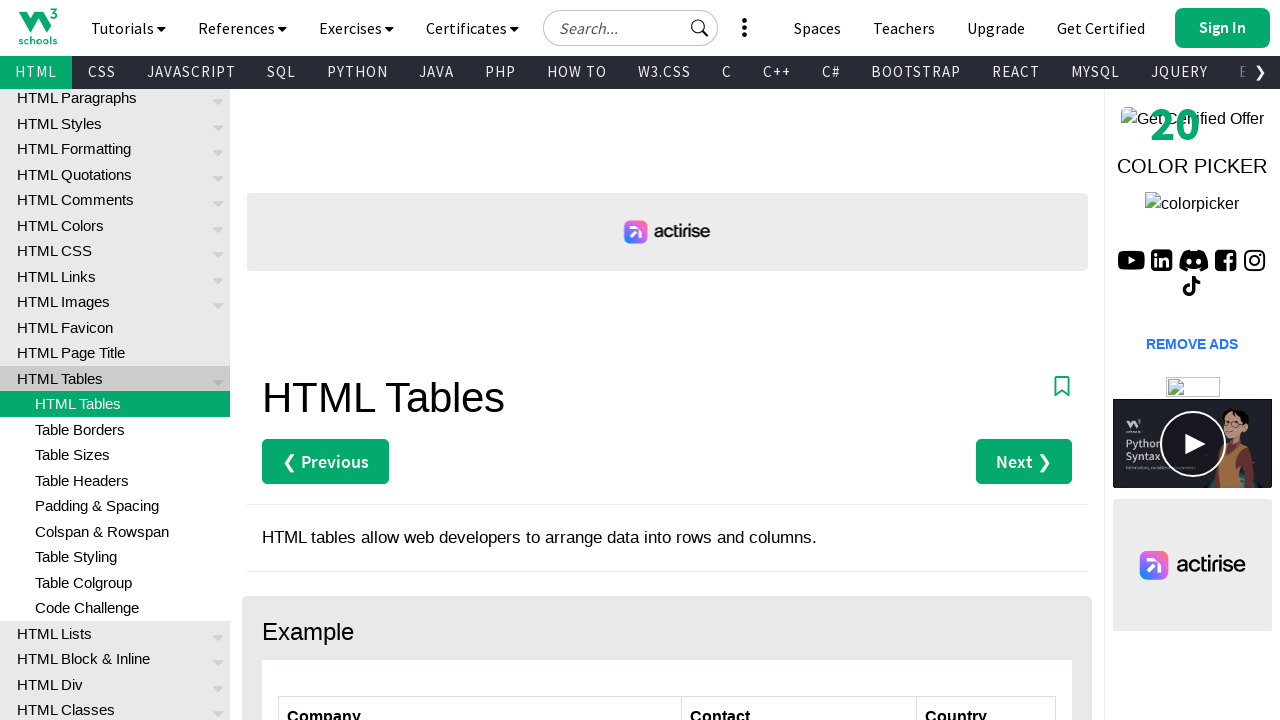

Extracted company name: Island Trading
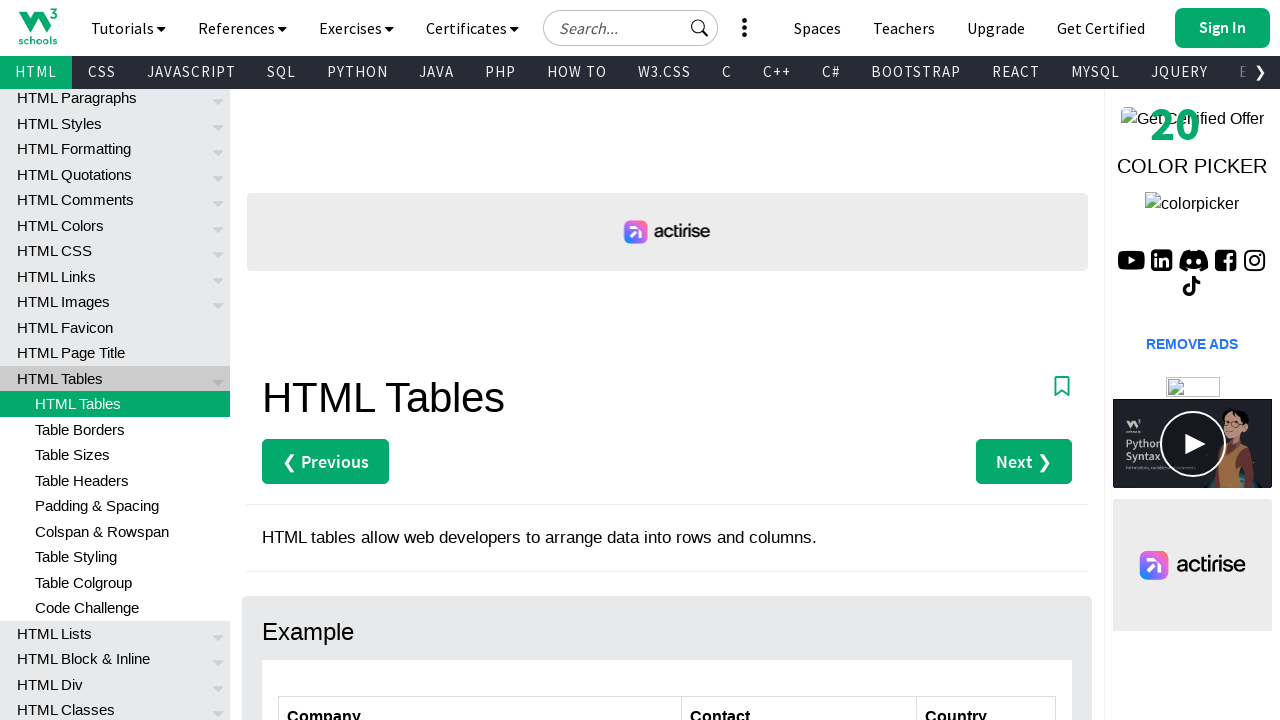

Extracted contact name: Helen Bennett
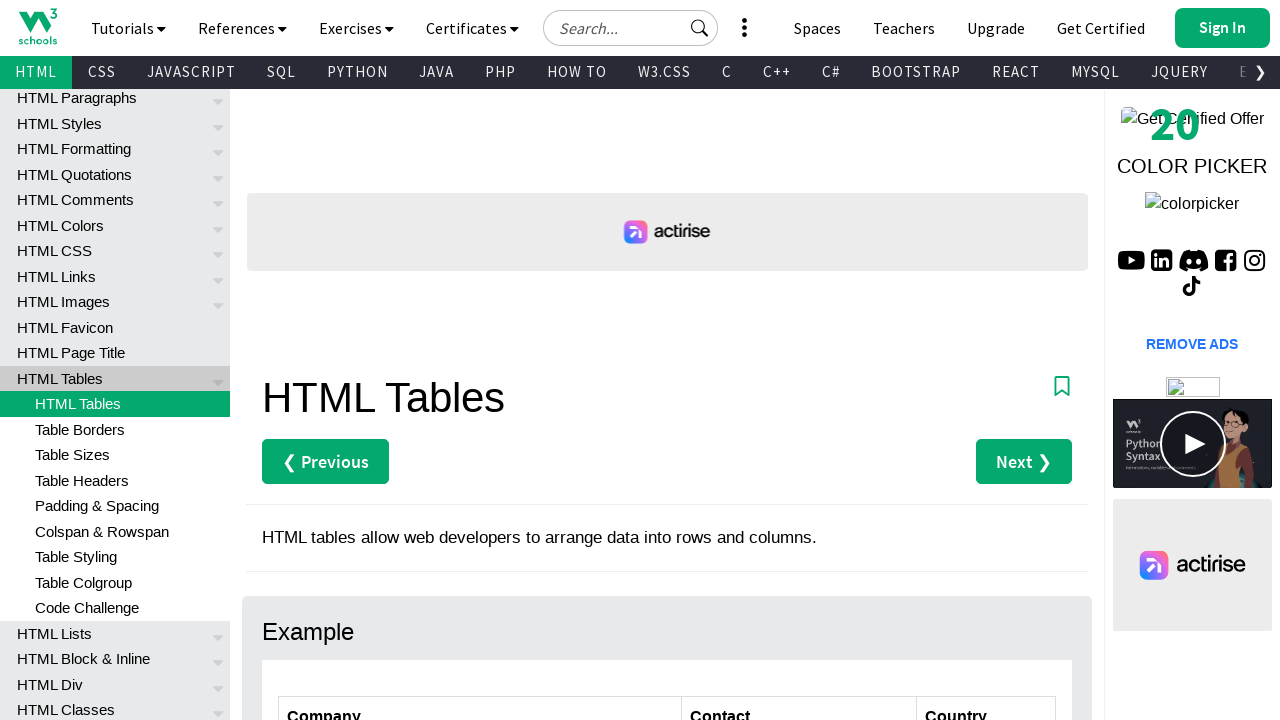

Extracted country: UK
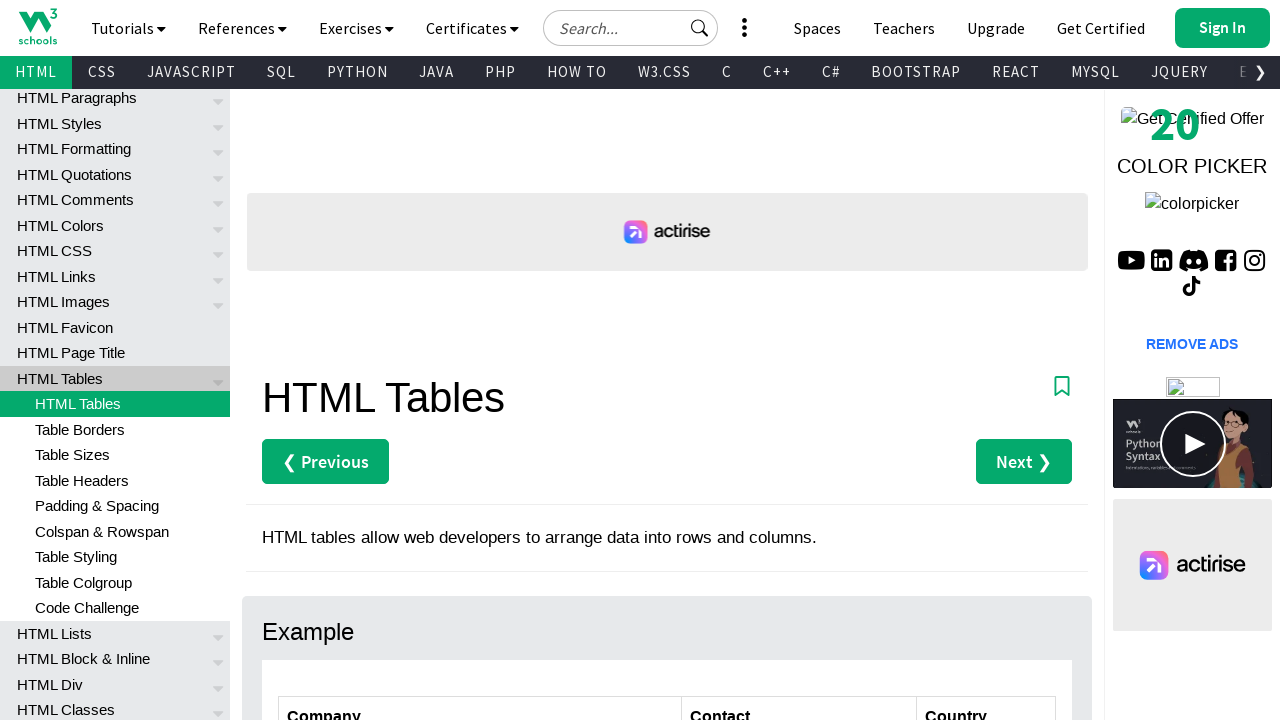

Retrieved all cells from current row
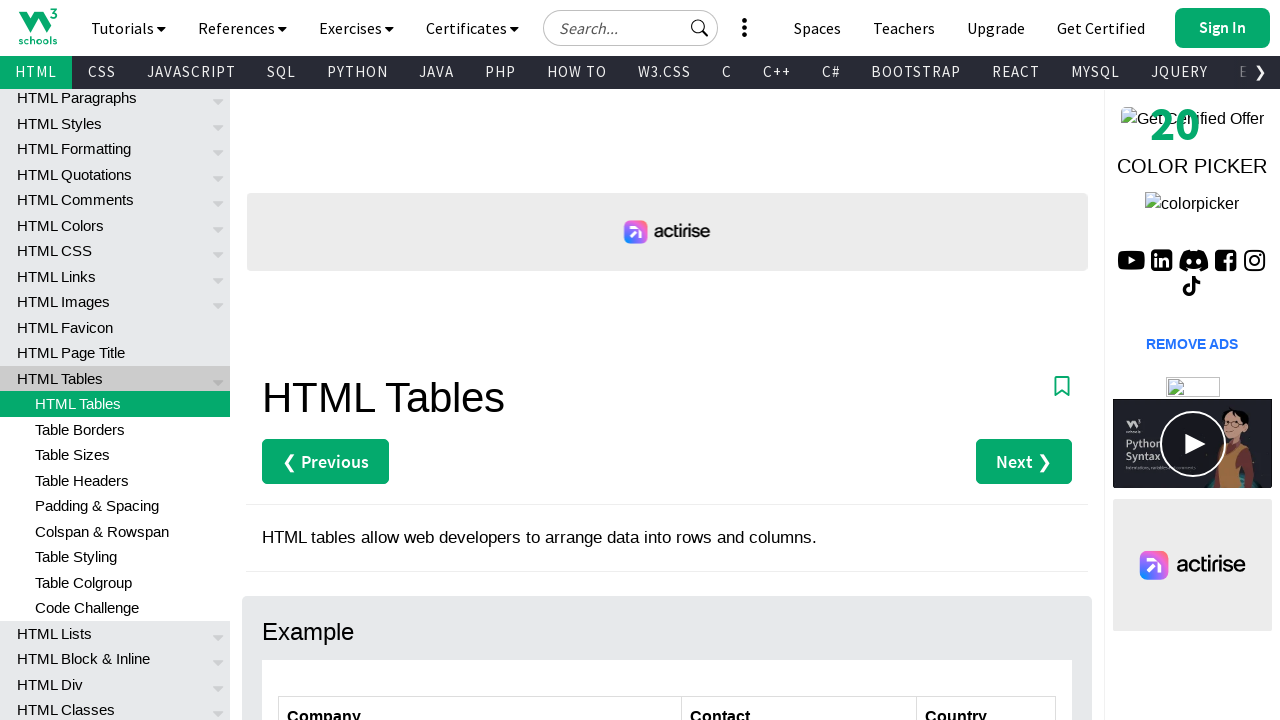

Extracted company name: Laughing Bacchus Winecellars
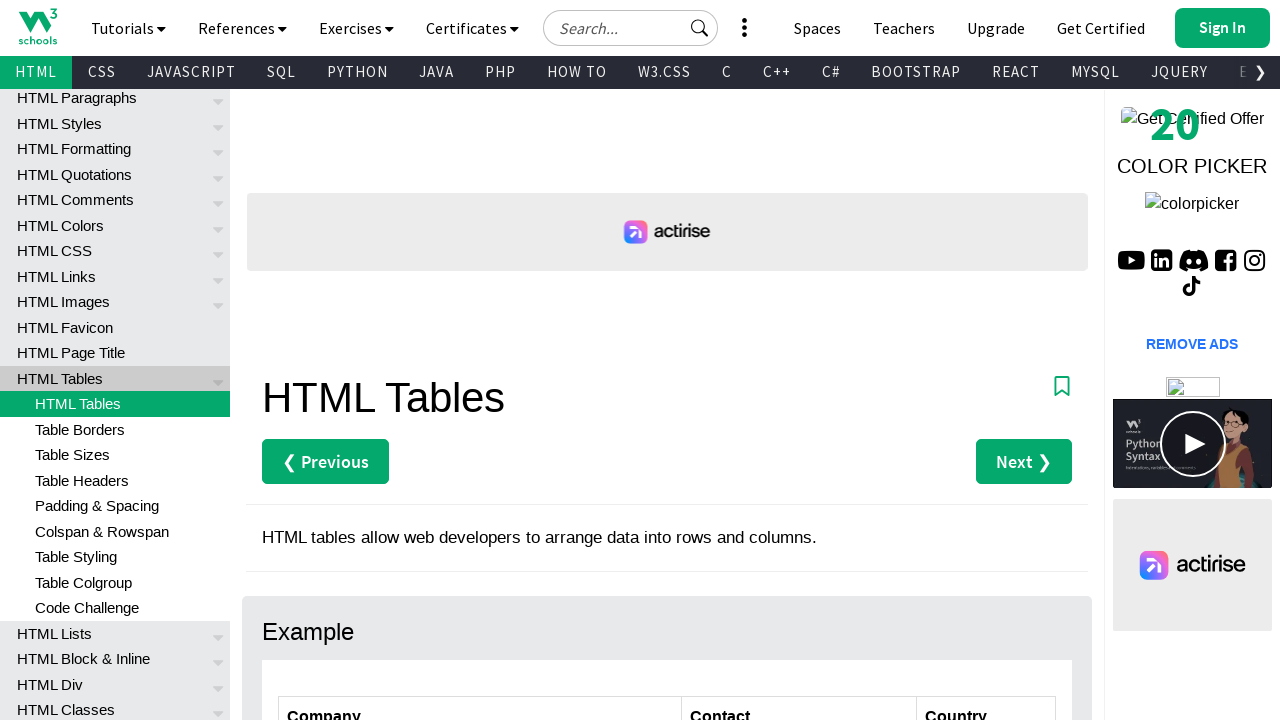

Extracted contact name: Yoshi Tannamuri
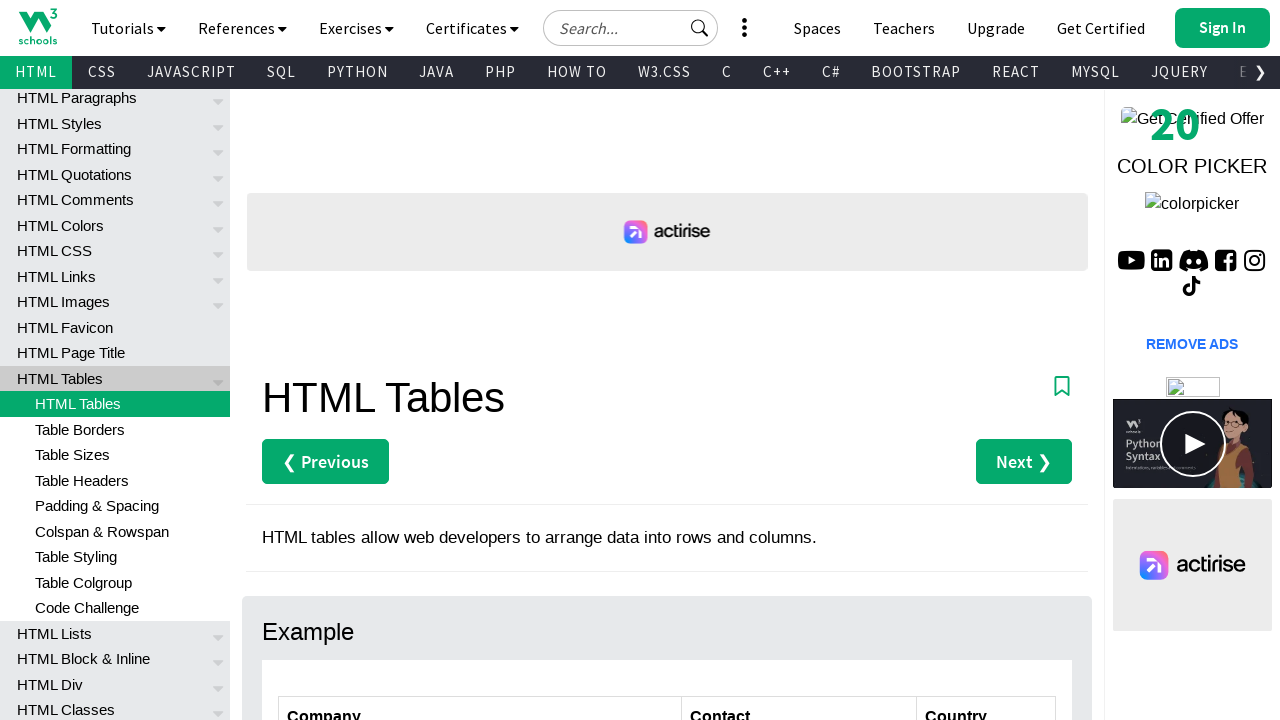

Extracted country: Canada
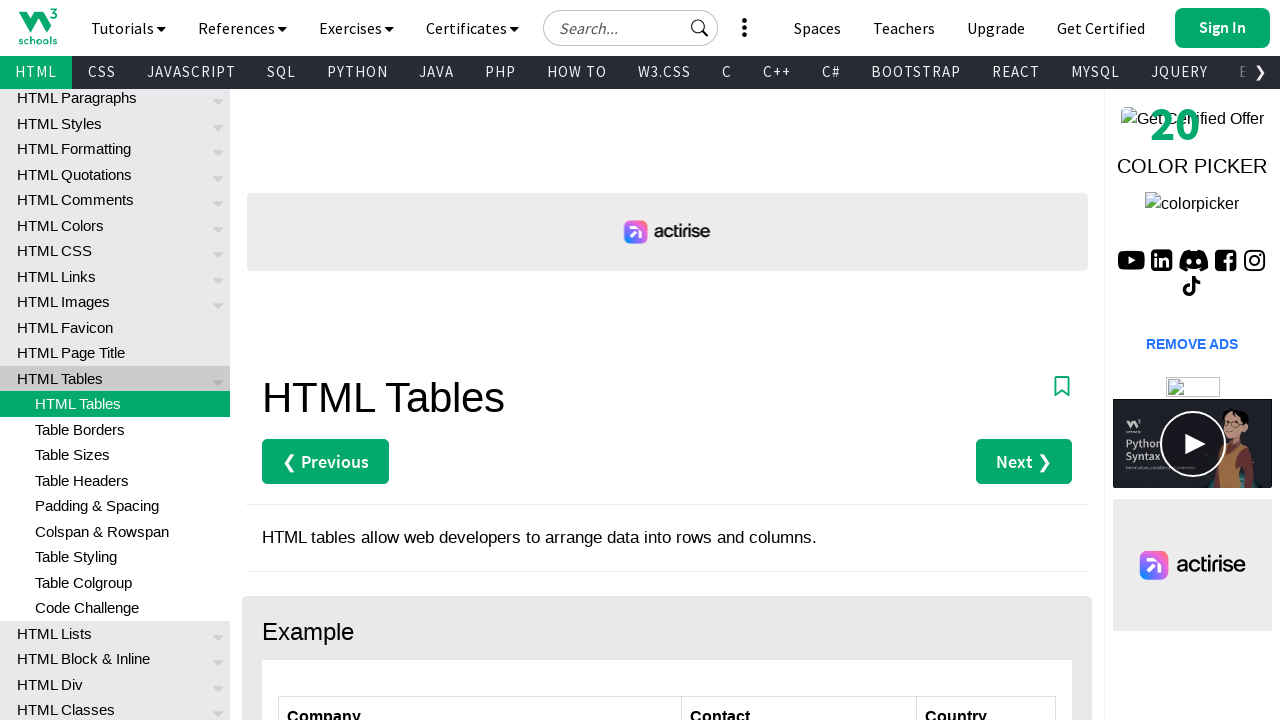

Retrieved all cells from current row
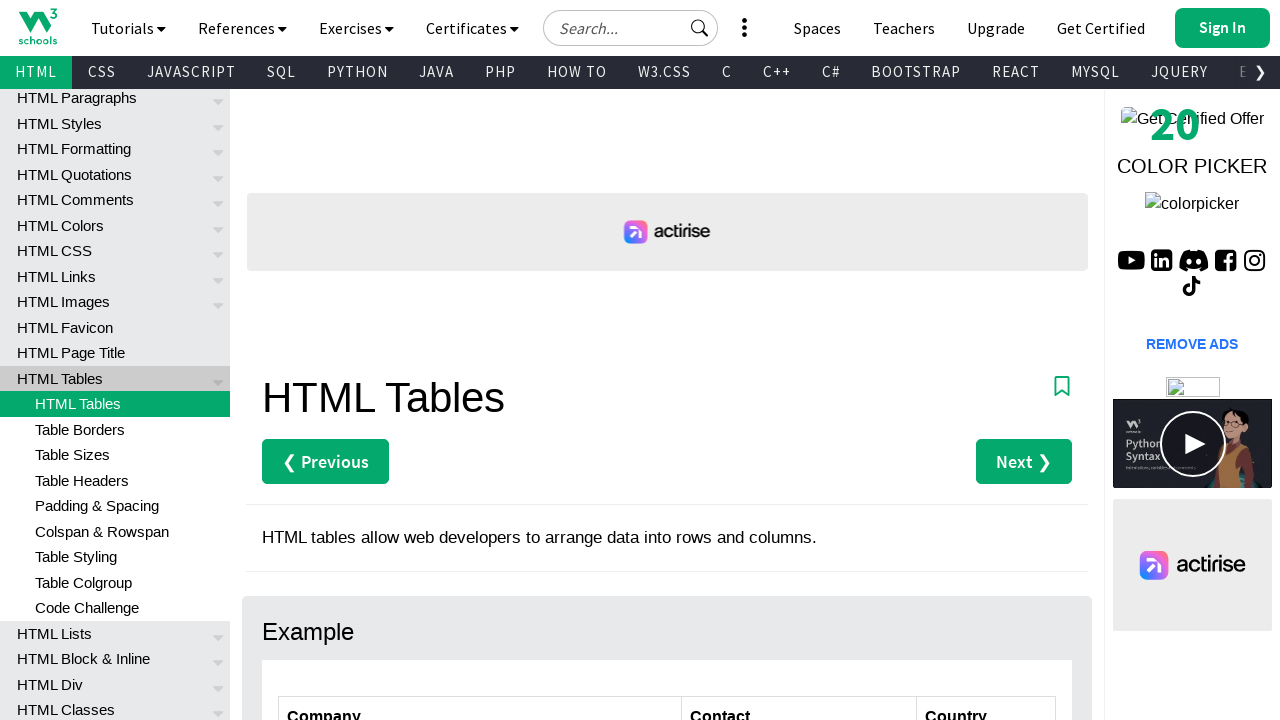

Extracted company name: Magazzini Alimentari Riuniti
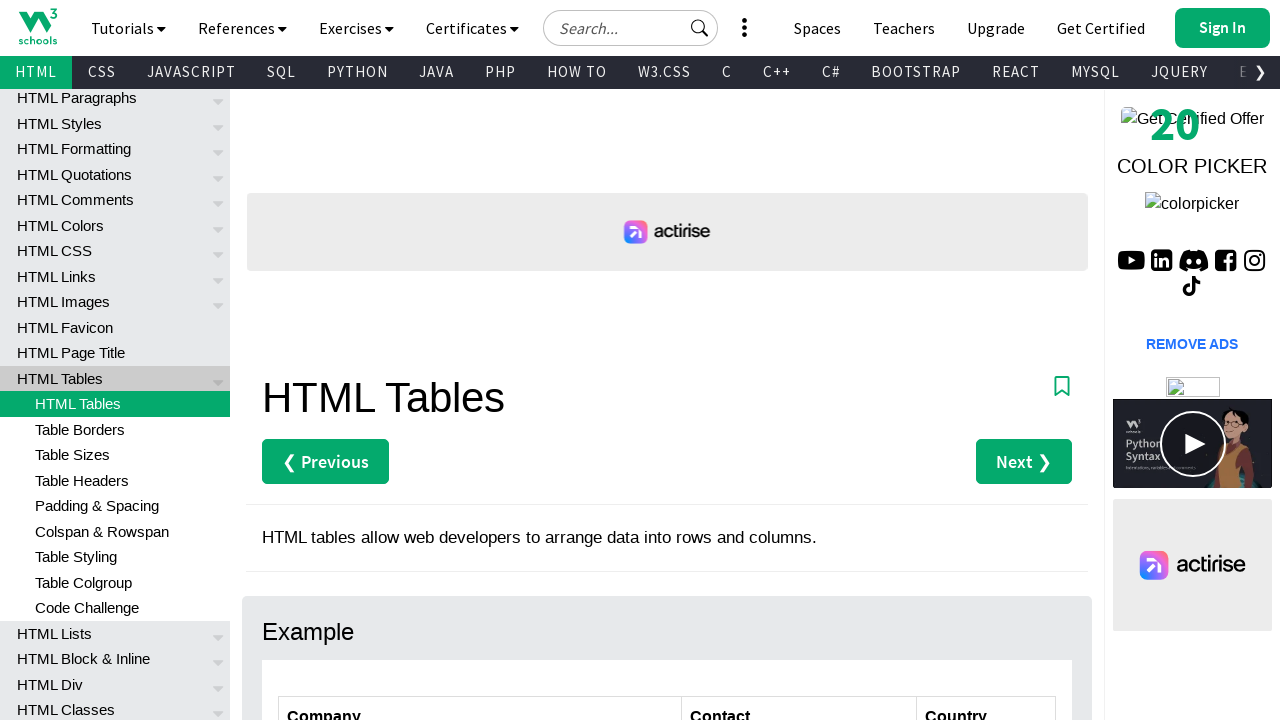

Extracted contact name: Giovanni Rovelli
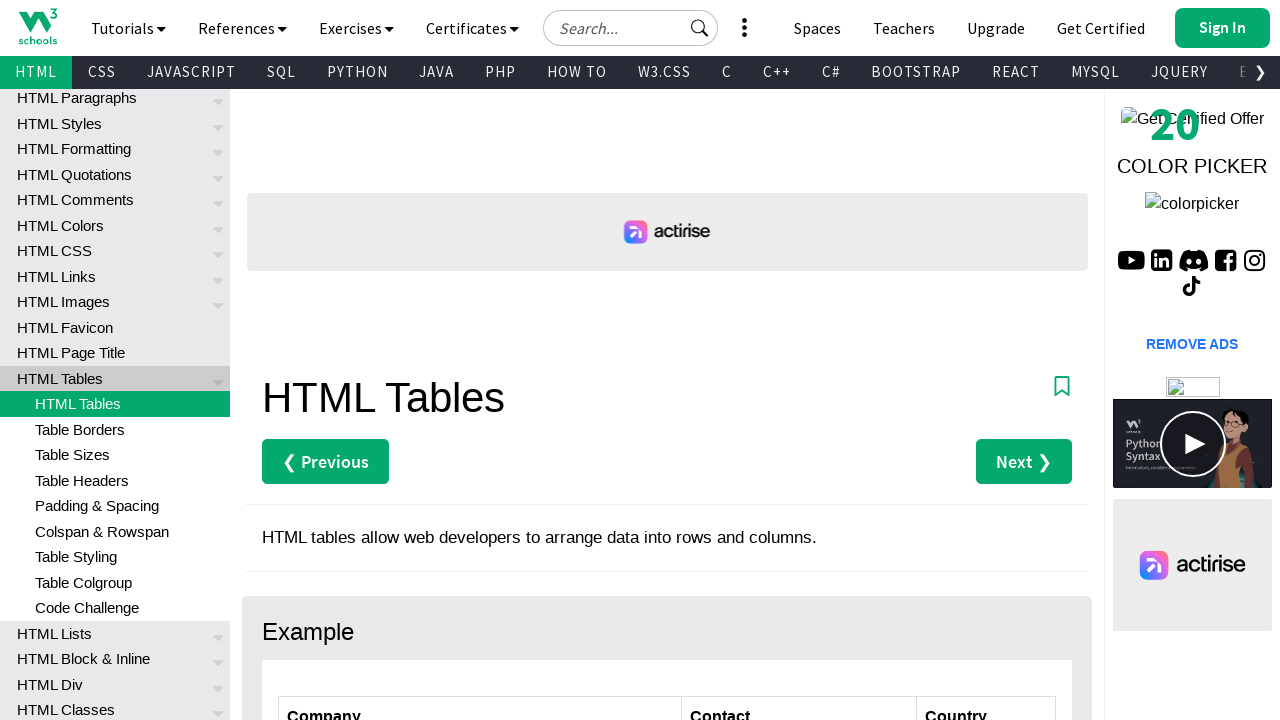

Extracted country: Italy
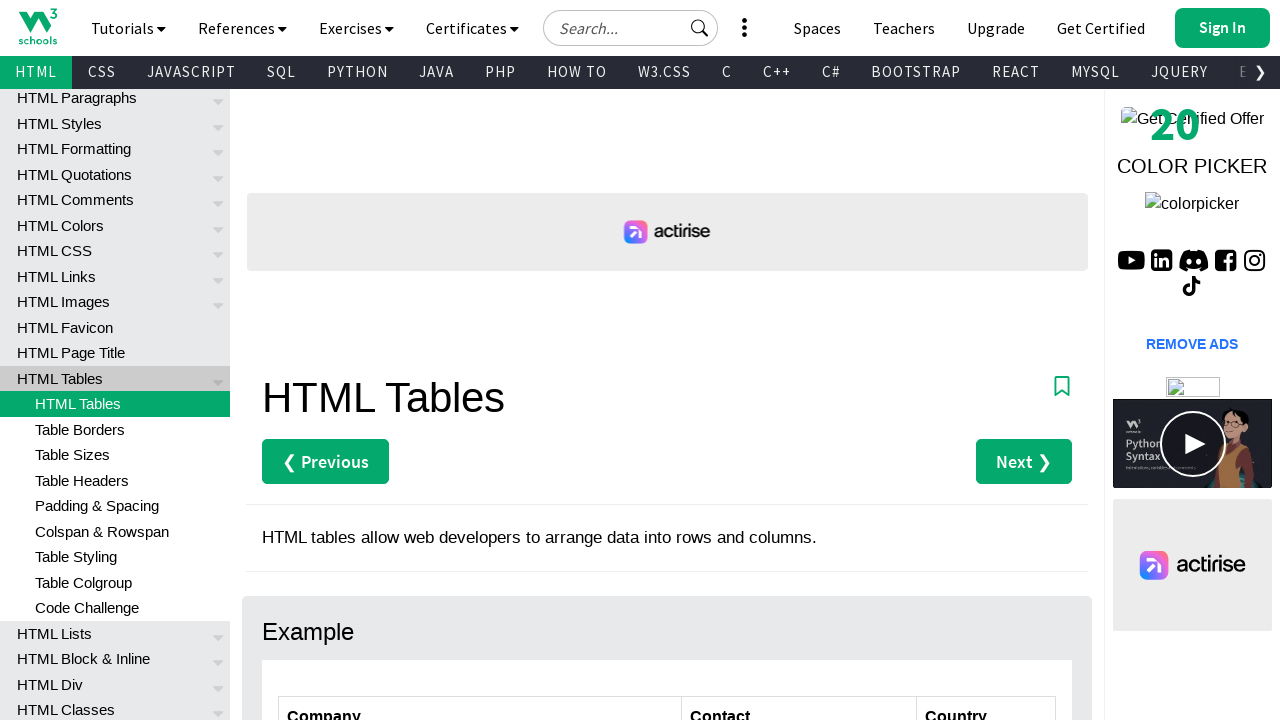

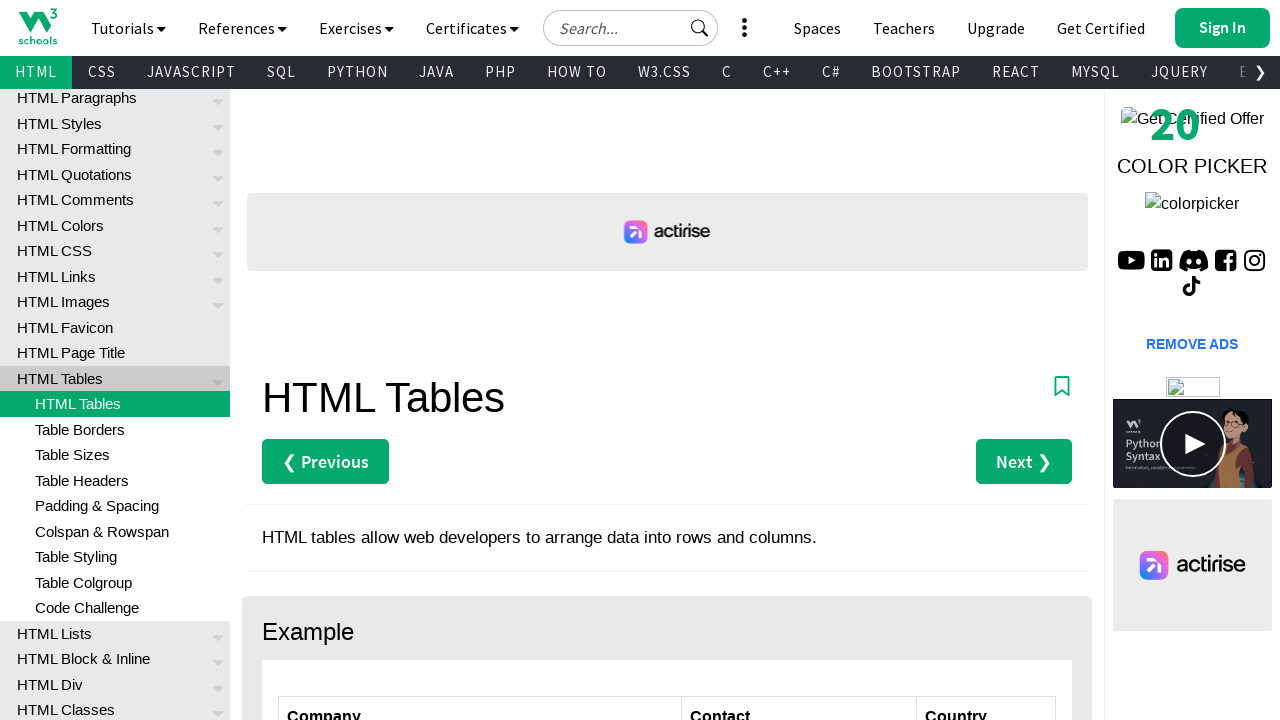